Tests checkbox interaction on a practice automation website by selecting specific checkboxes (Sunday and Thursday) from a group of day-of-week checkboxes

Starting URL: https://testautomationpractice.blogspot.com/

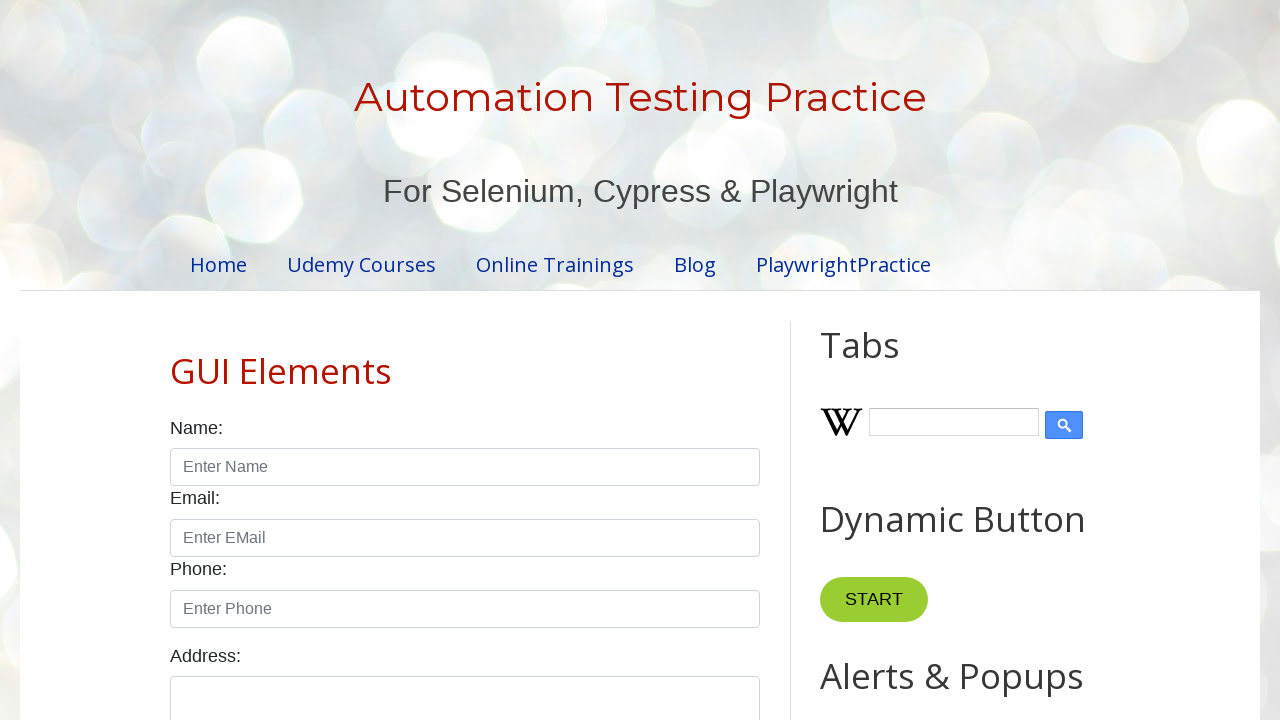

Waited for page to load - active navigation element found
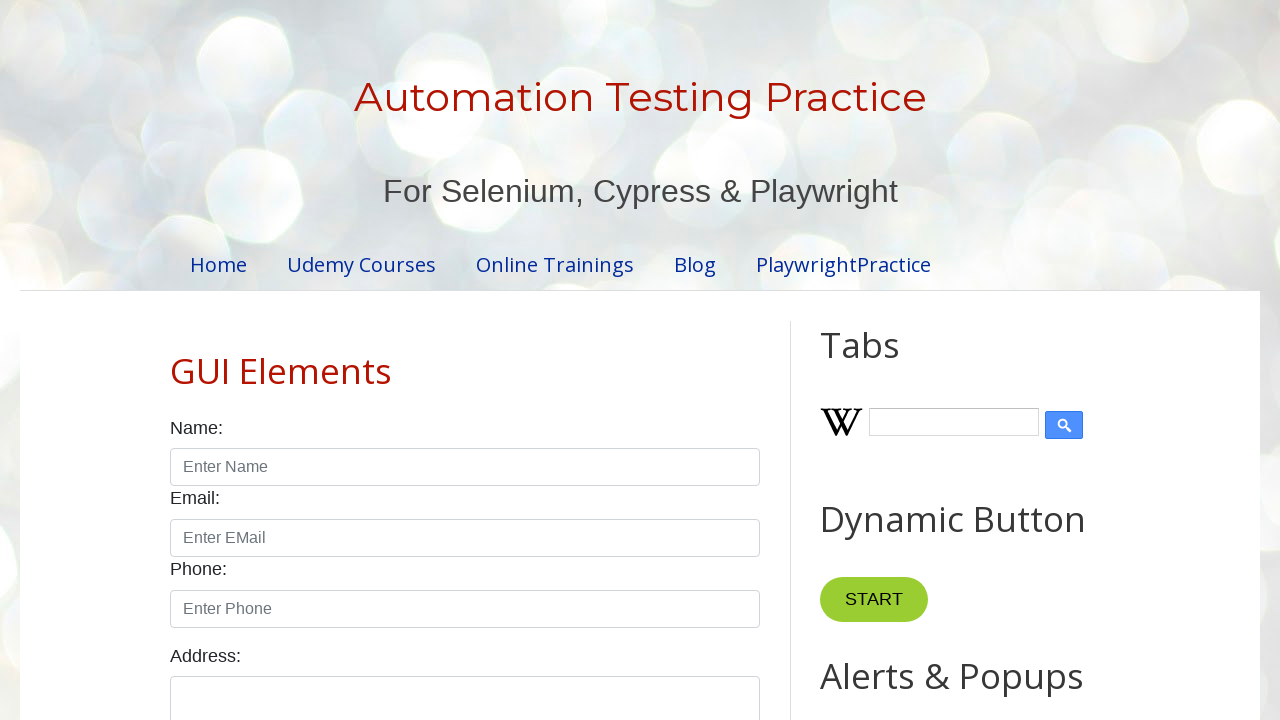

Clicked Sunday checkbox at (176, 360) on #sunday
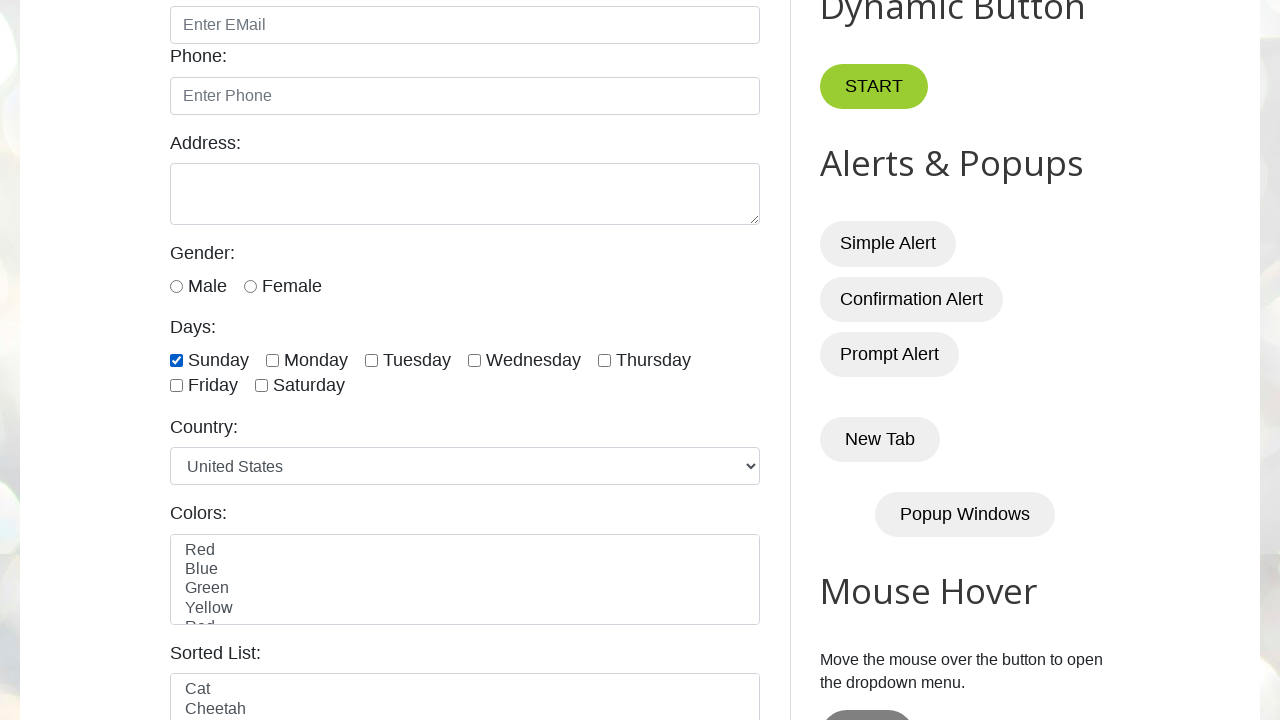

Clicked Thursday checkbox at (604, 360) on #thursday
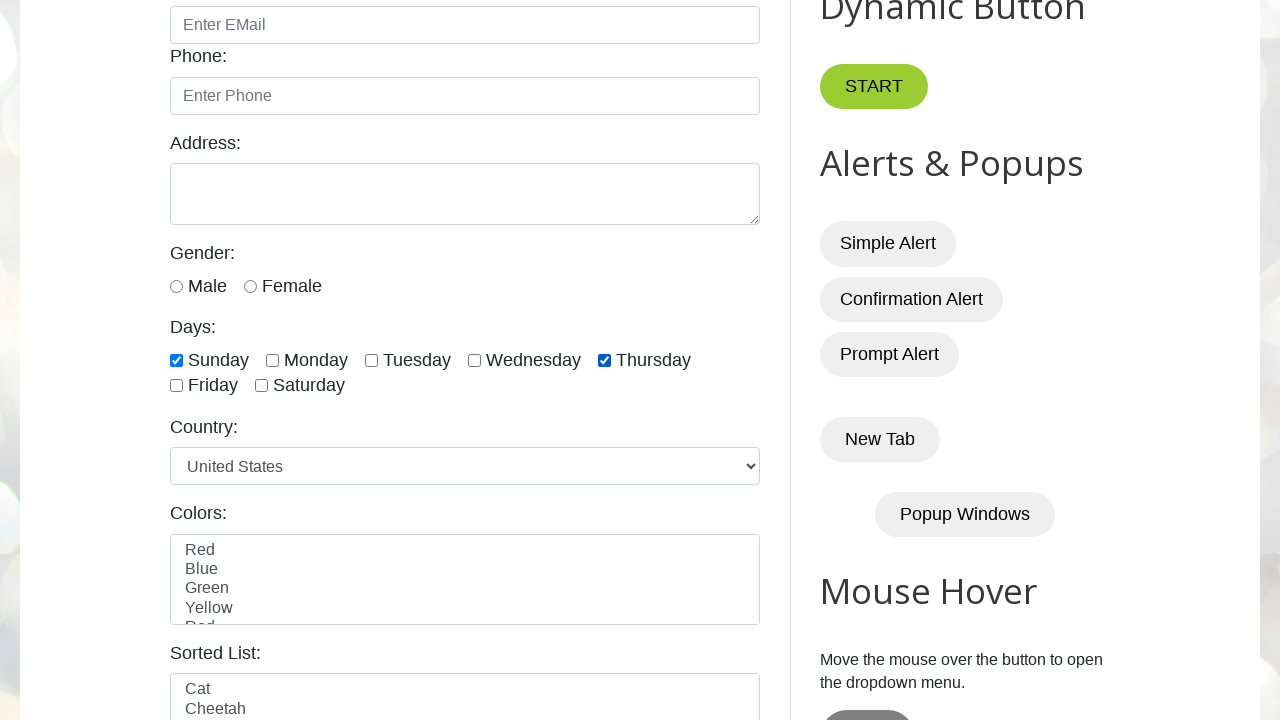

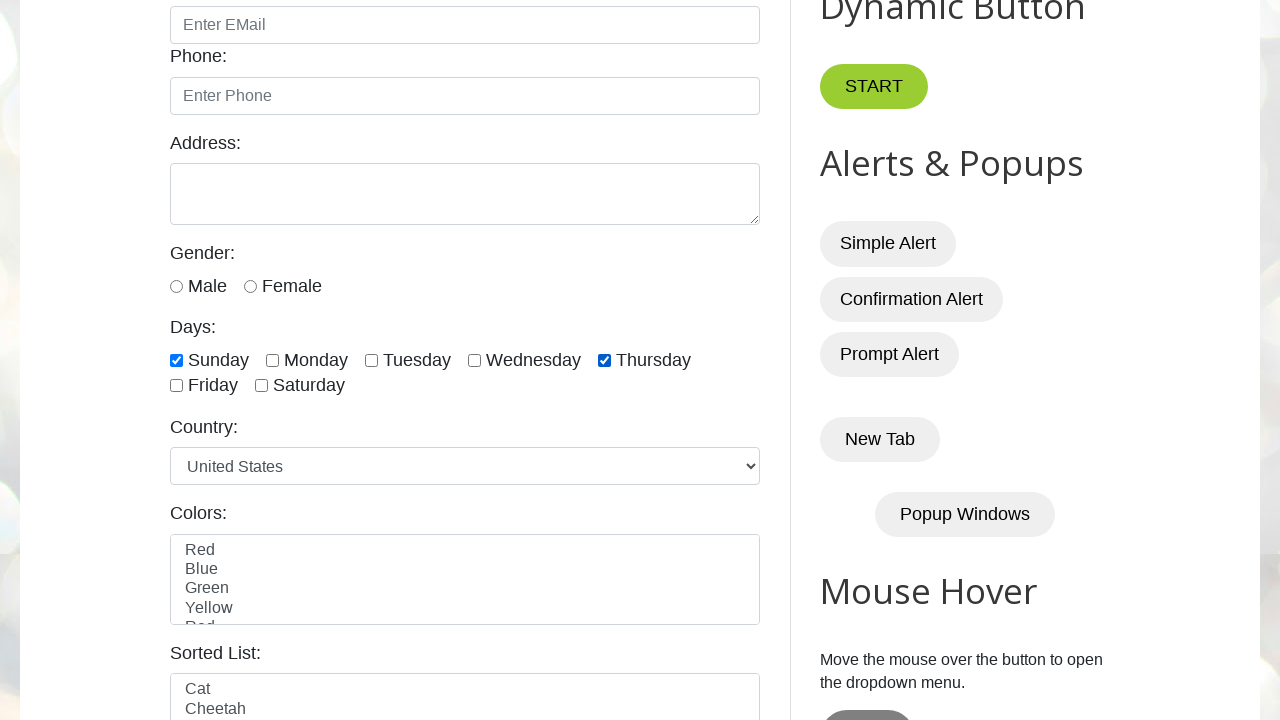